Navigates to TechPro Education website and verifies the search box element's tag name and class attribute

Starting URL: https://techproeducation.com

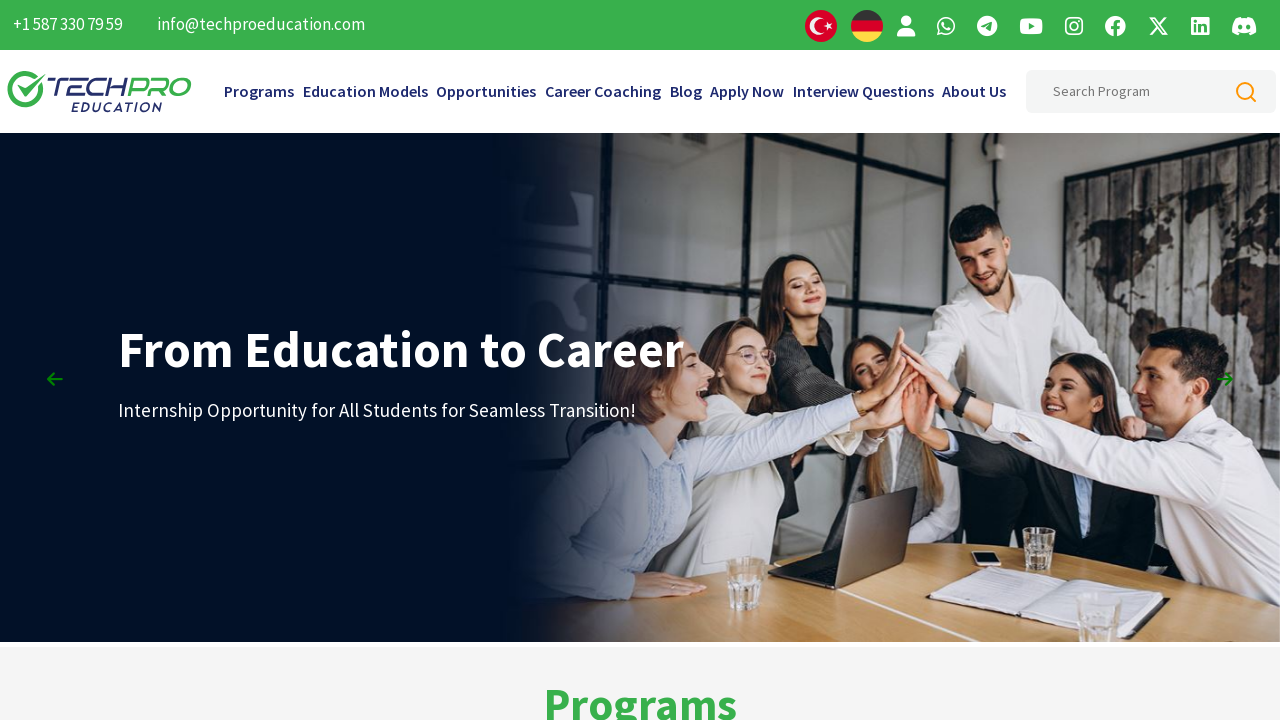

Navigated to TechPro Education website
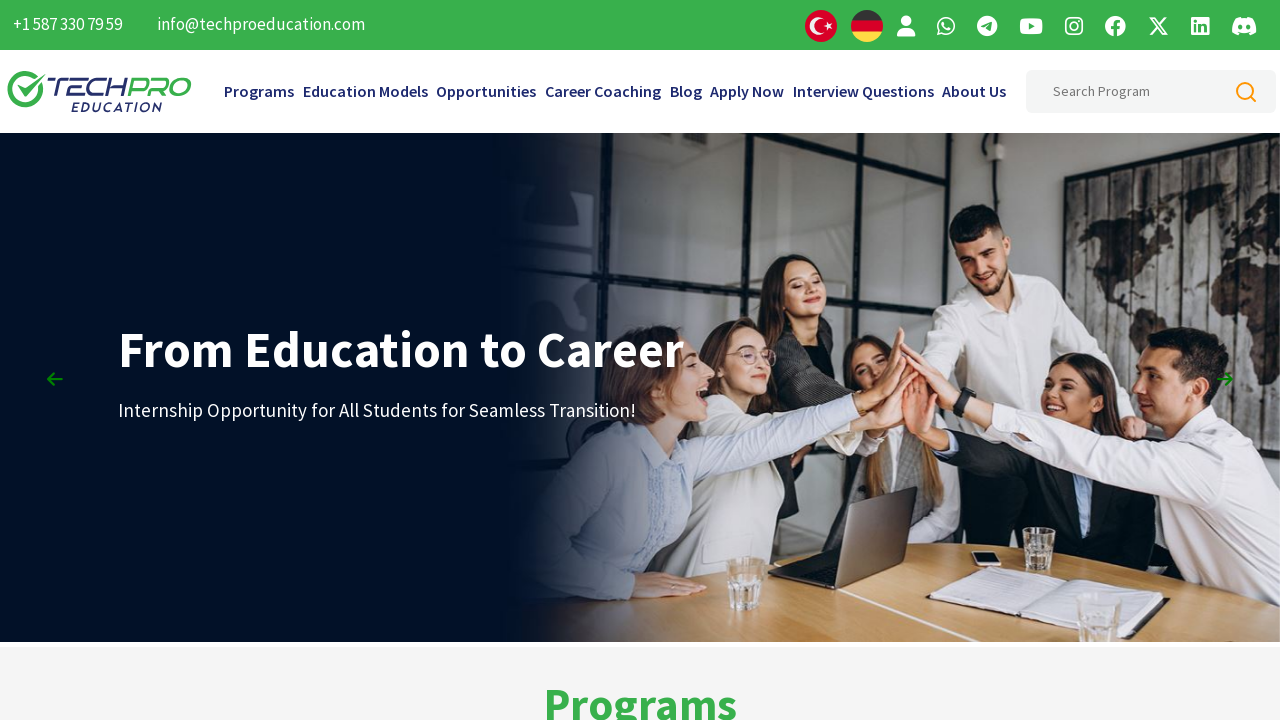

Located search box element with ID 'searchHeaderInput'
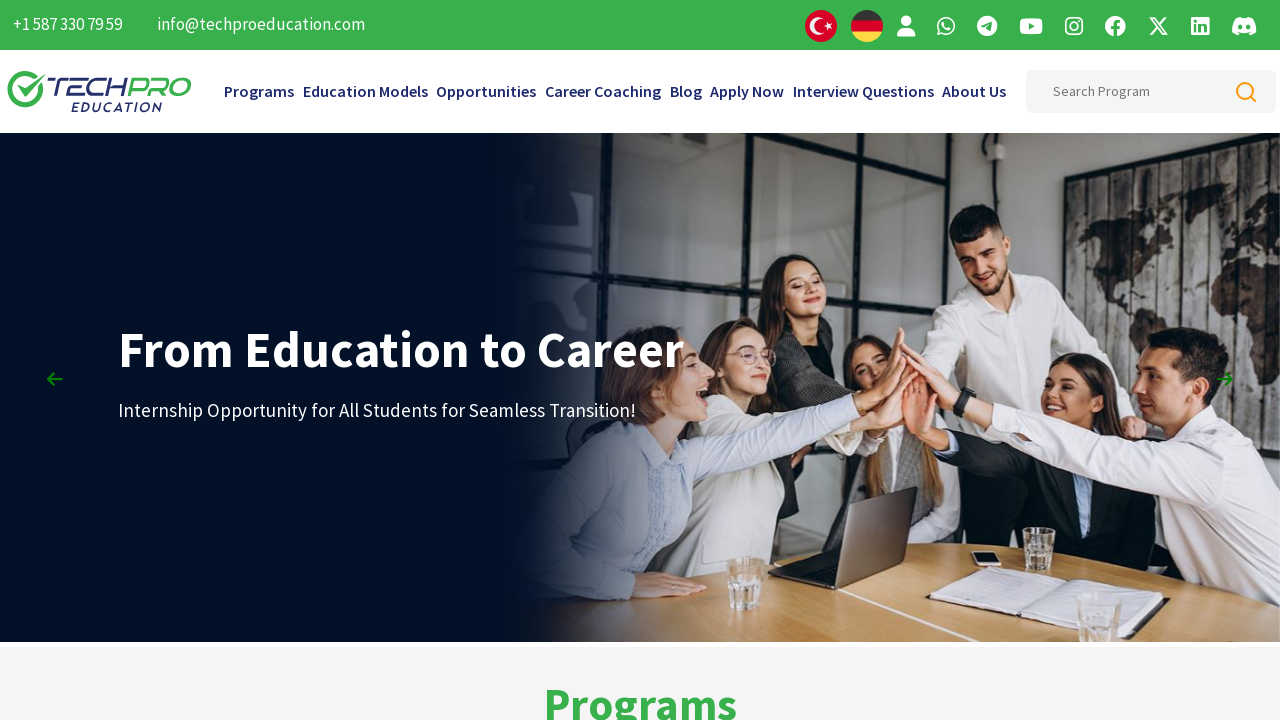

Verified search box element exists
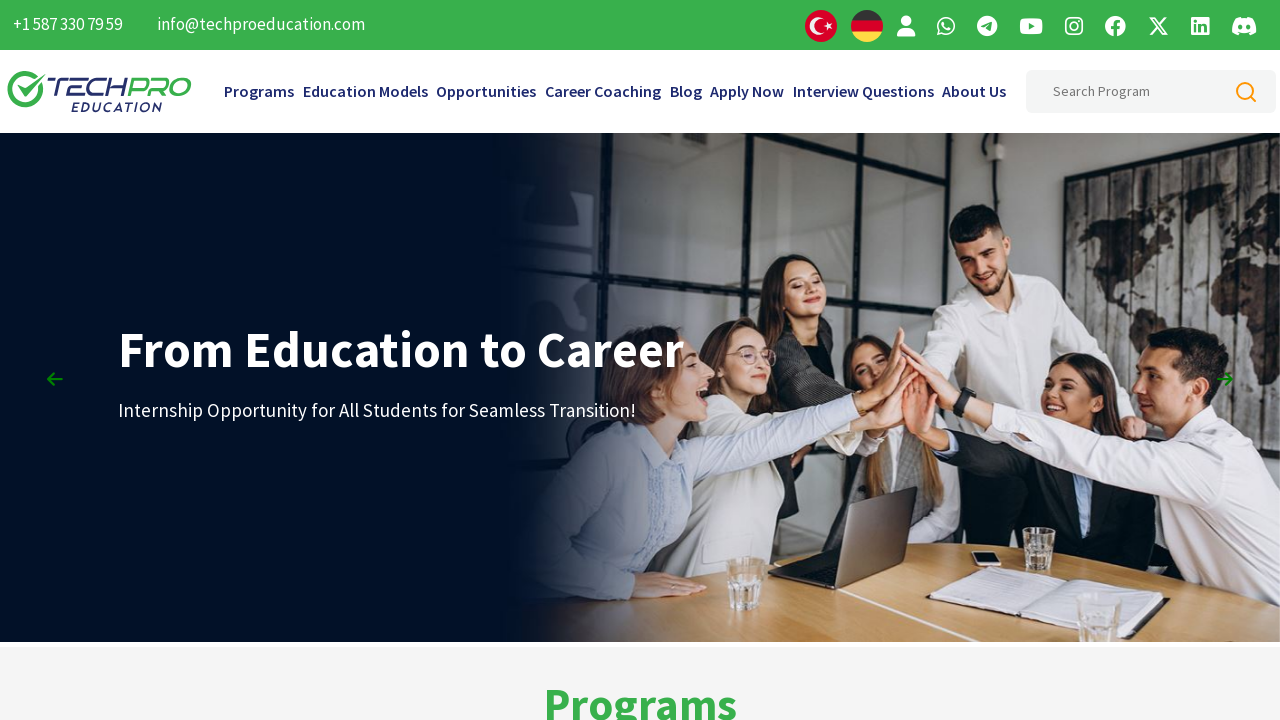

Retrieved tag name of search box element
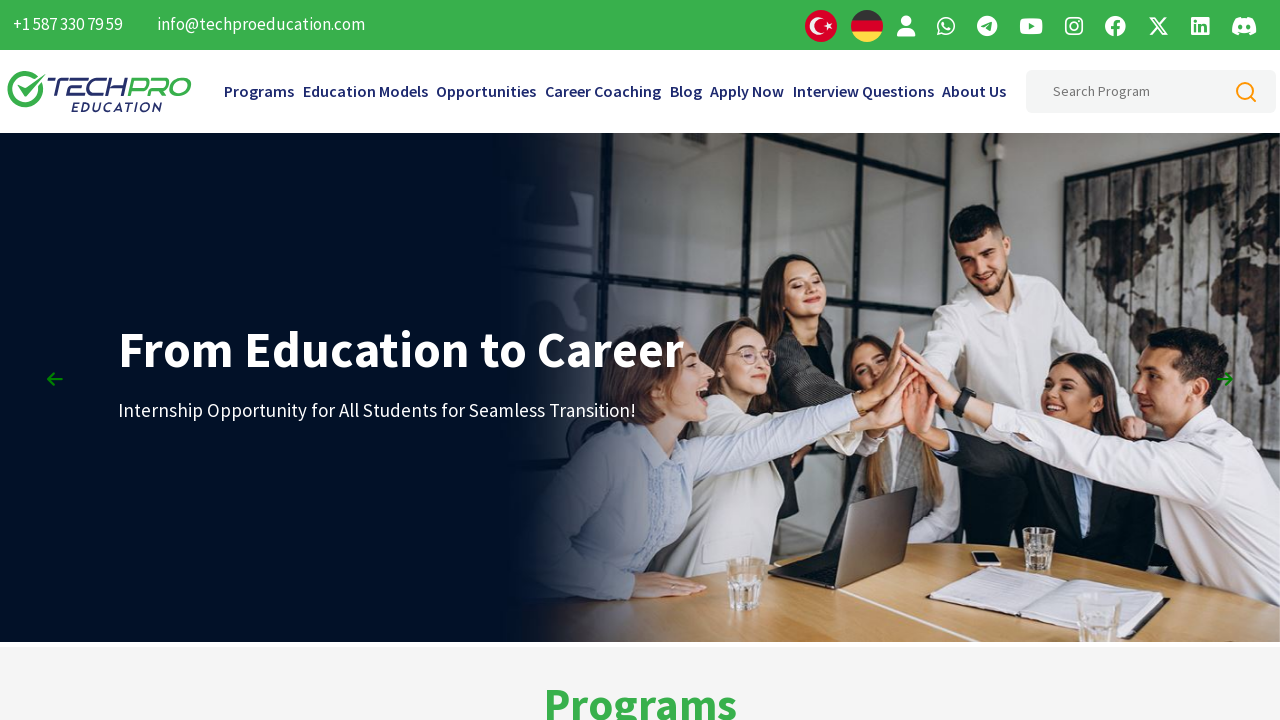

Verified search box tag name is 'input'
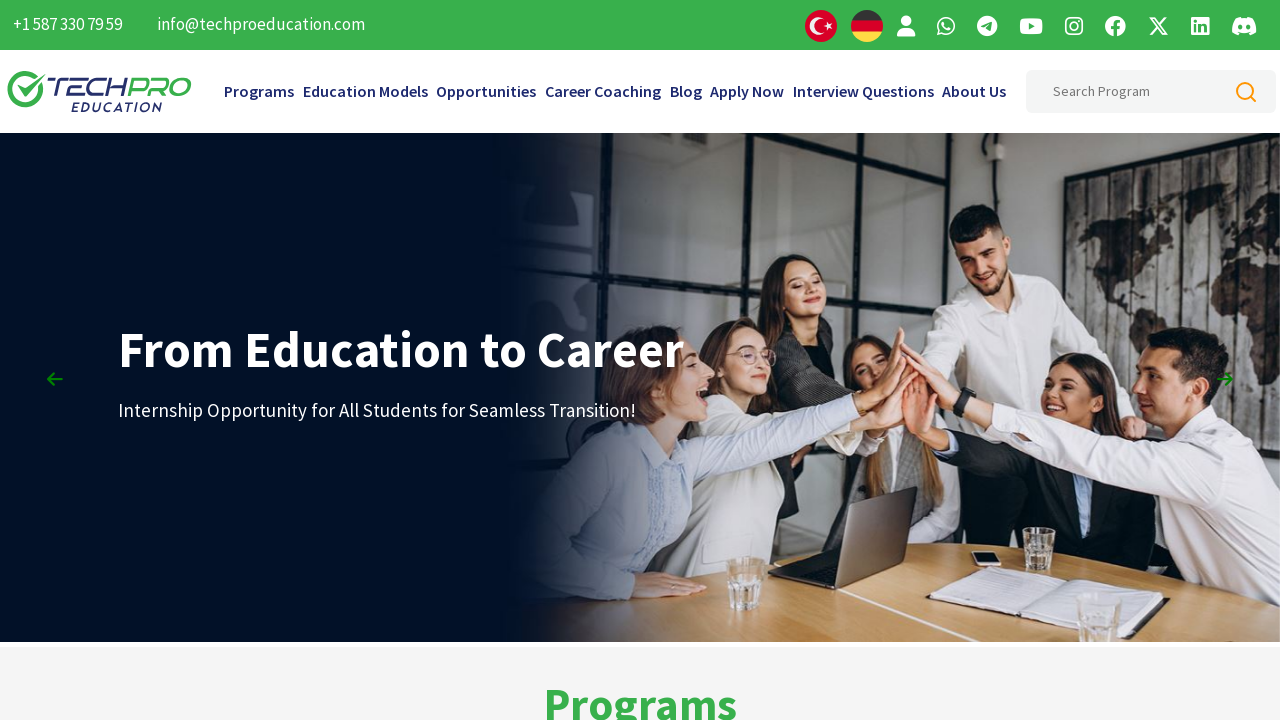

Retrieved class attribute of search box element
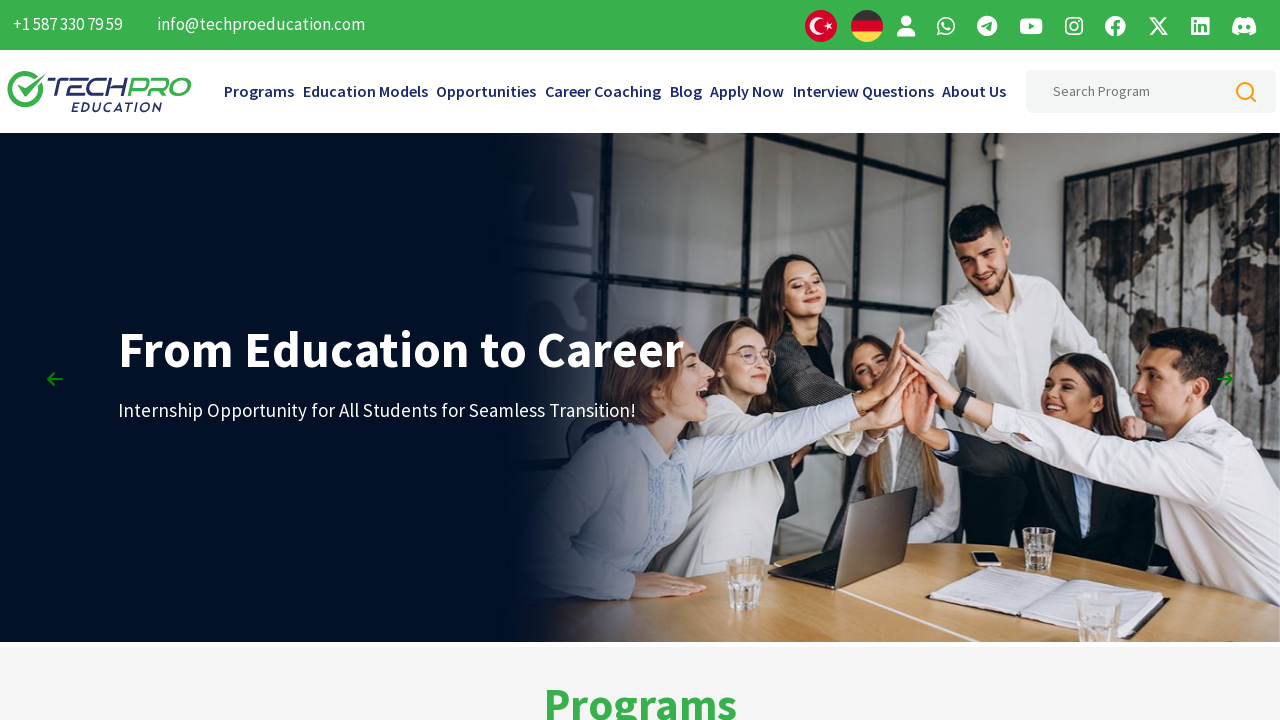

Verified search box class attribute is 'form-input'
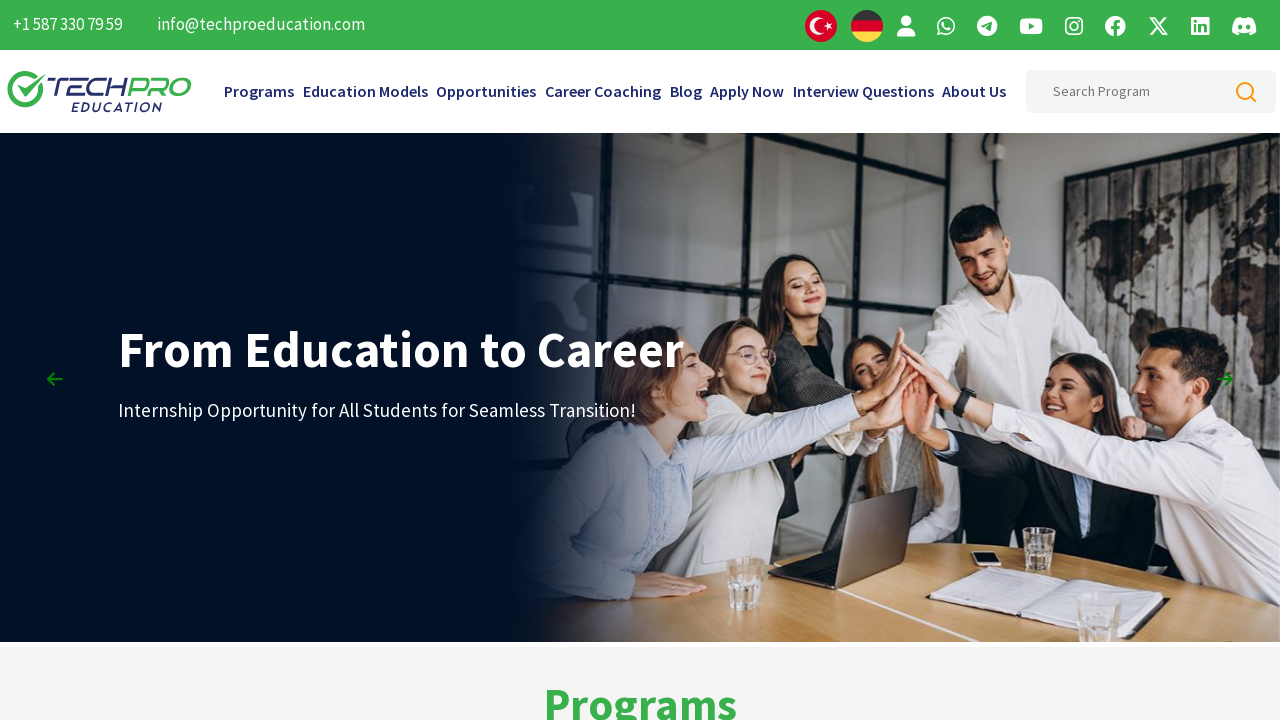

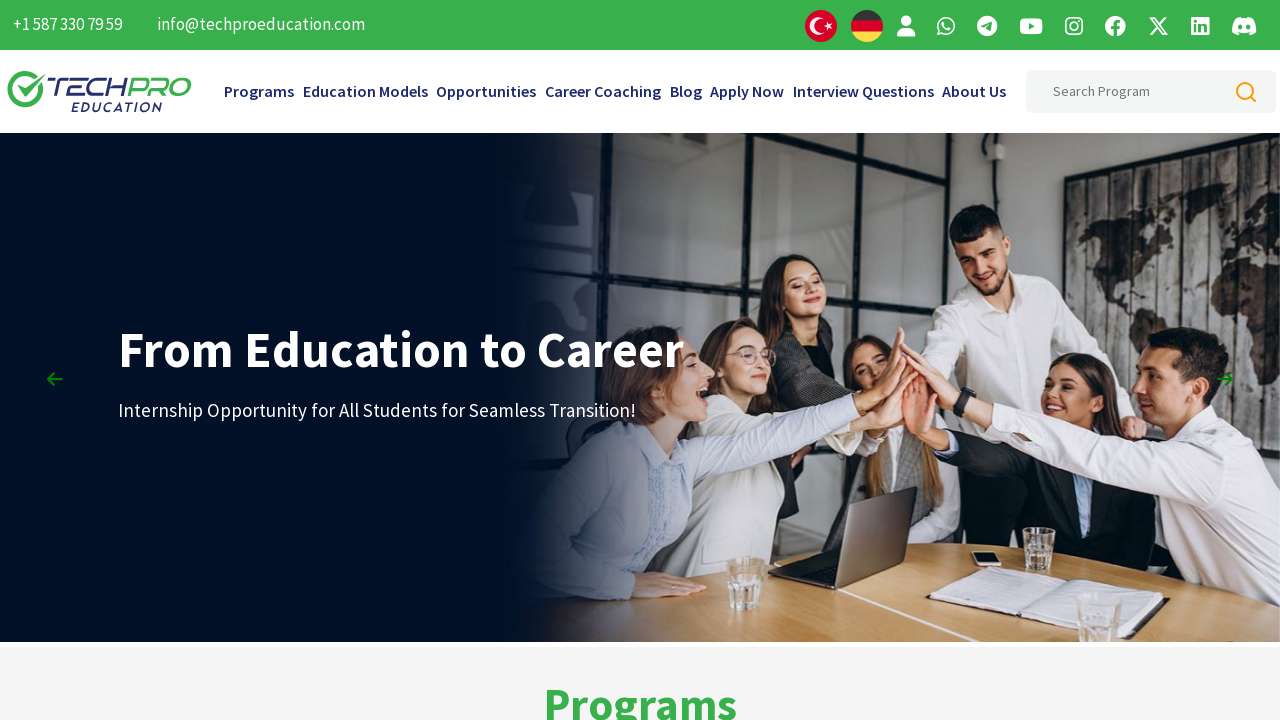